Tests the Random Number Generator on calculator.net by clicking on the Random link, entering lower and upper bounds (32 and 55), generating a random number, and verifying the result is a two-digit number within the expected range.

Starting URL: https://www.calculator.net/

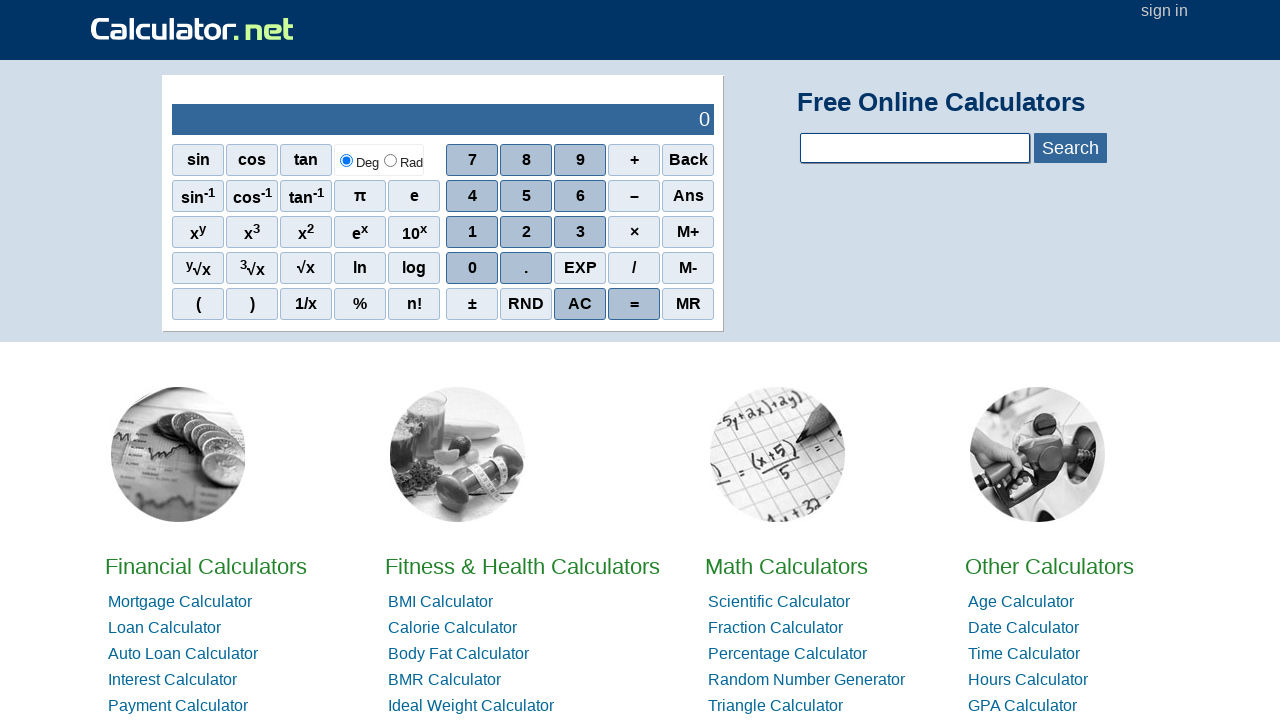

Located Random Number Generator link
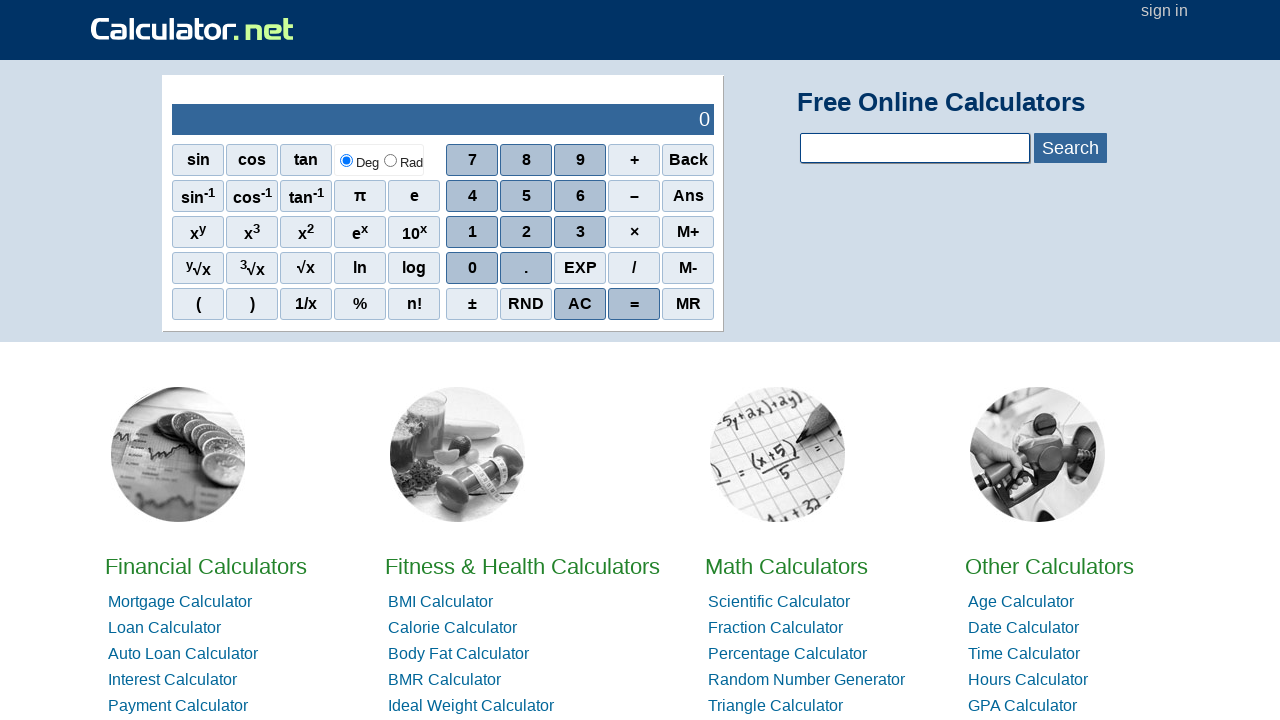

Clicked Random link to navigate to Random Number Generator at (806, 680) on a:has-text('Random')
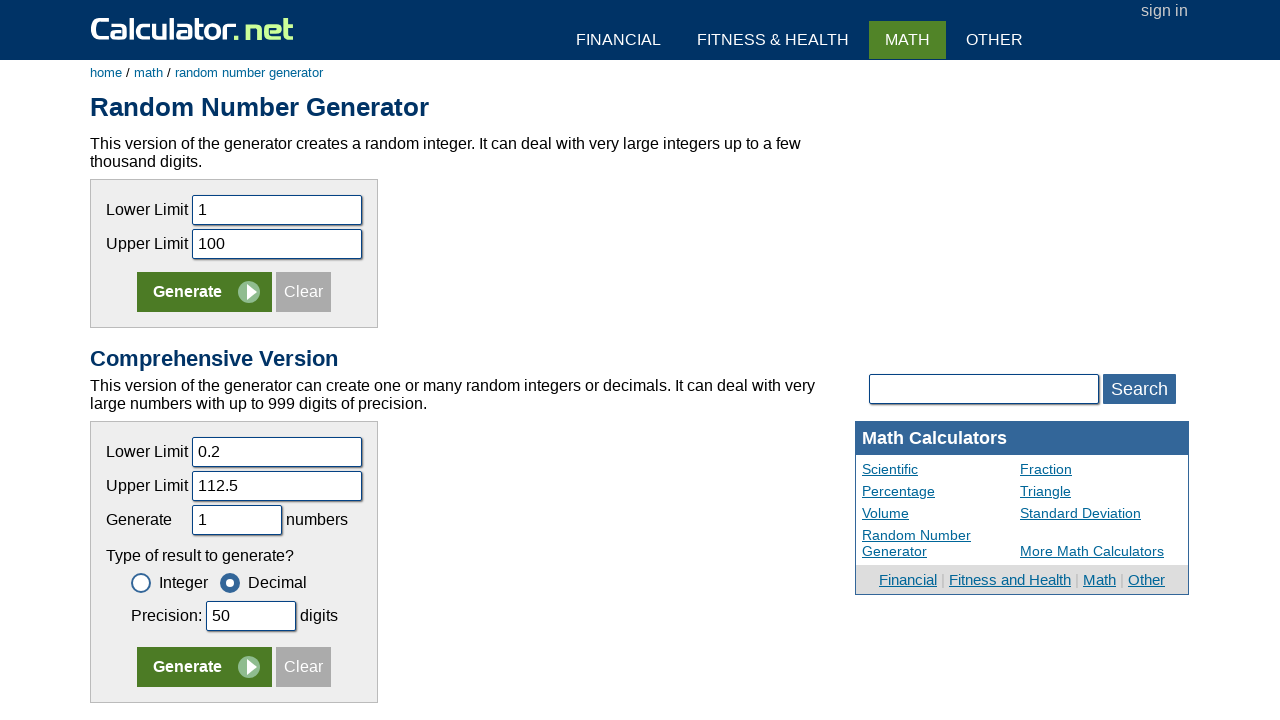

Cleared lower bound field on input[name='slower']
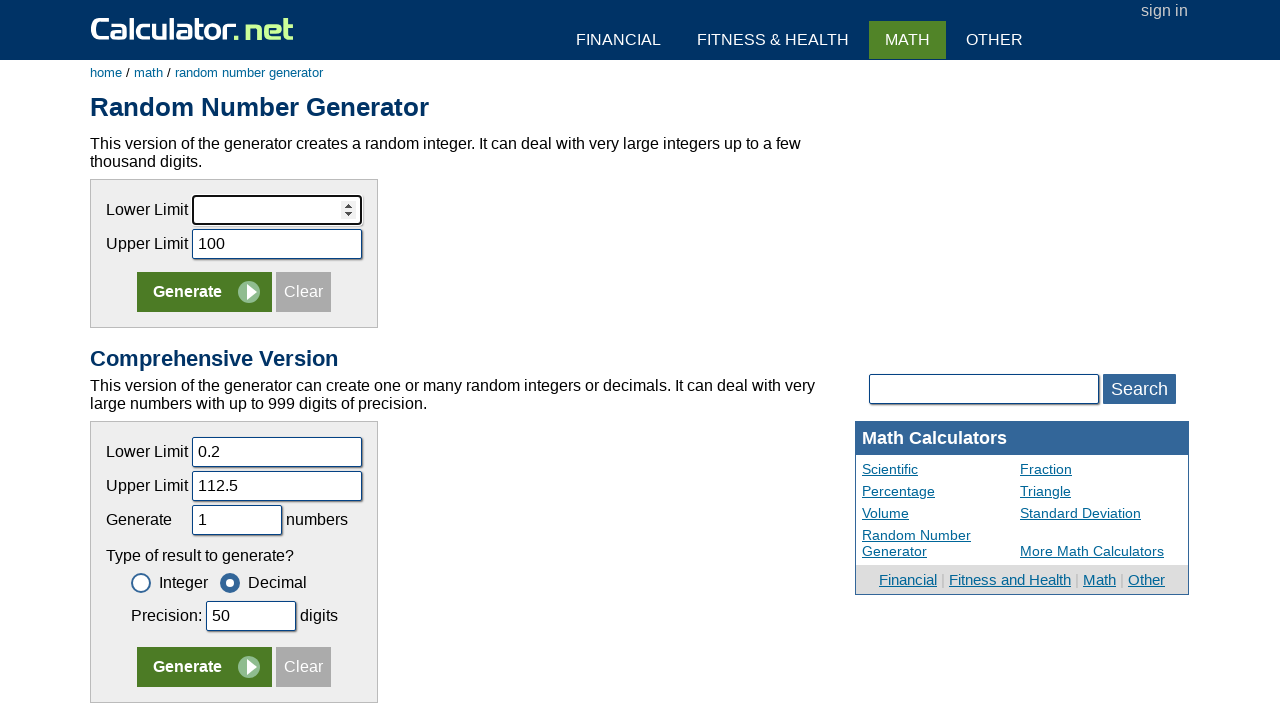

Entered lower bound value of 32 on input[name='slower']
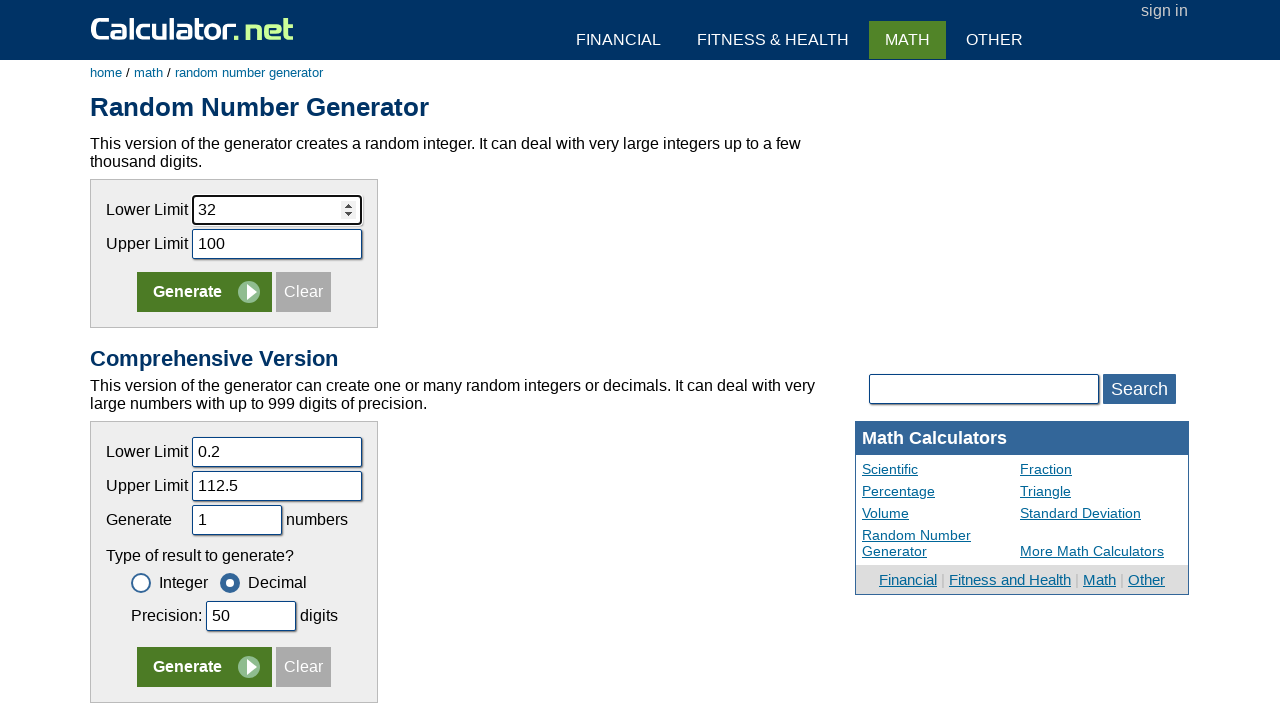

Cleared upper bound field on input[name='supper']
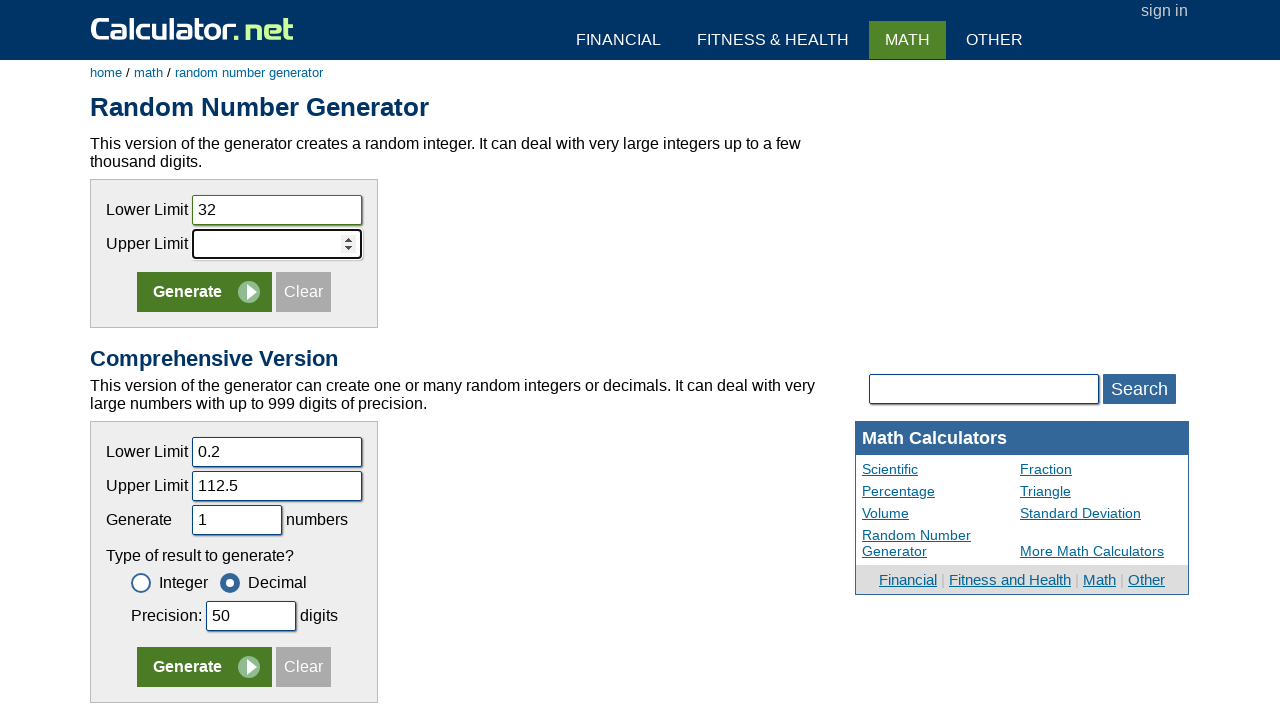

Entered upper bound value of 55 on input[name='supper']
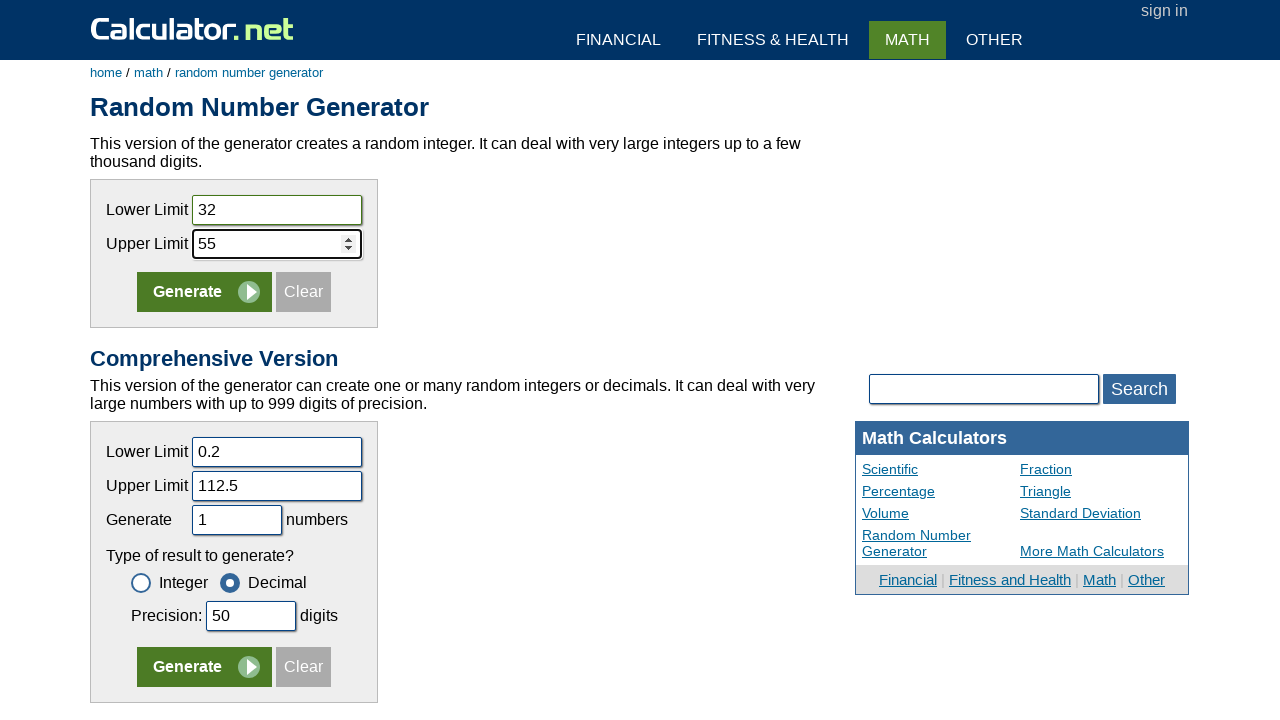

Clicked Generate button to generate random number at (204, 292) on input[name='x']
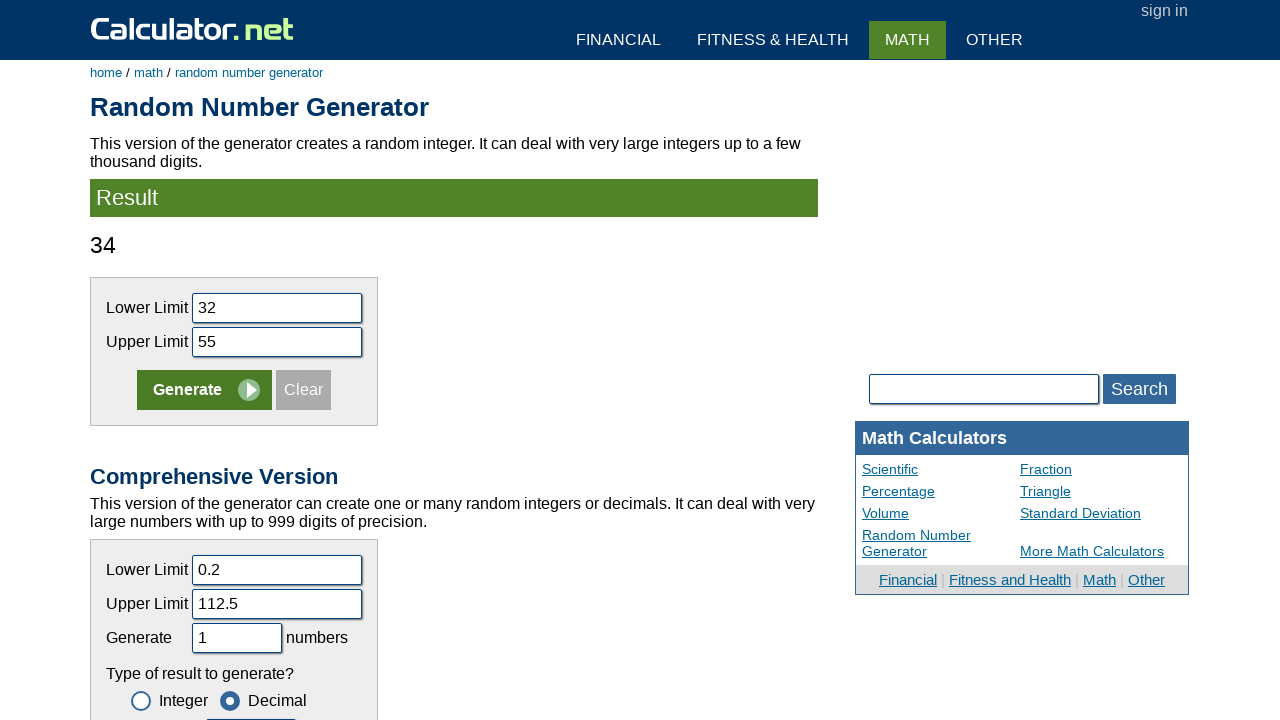

Random number result loaded and displayed
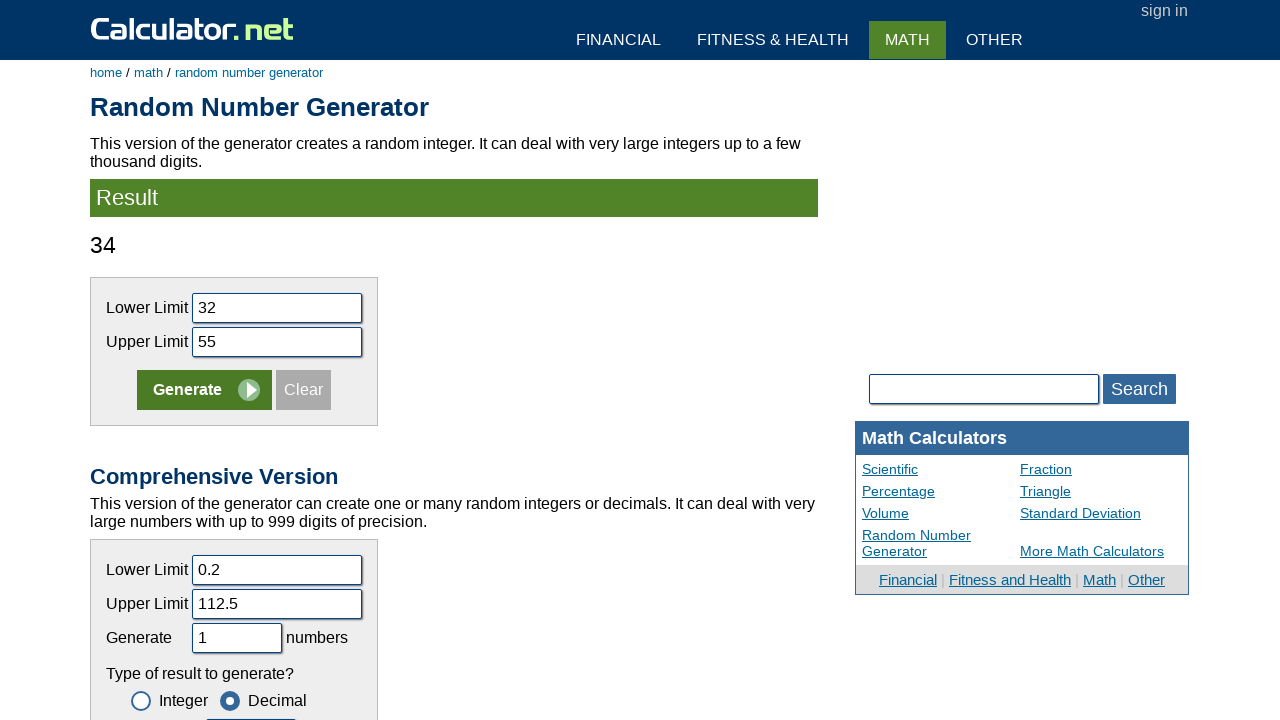

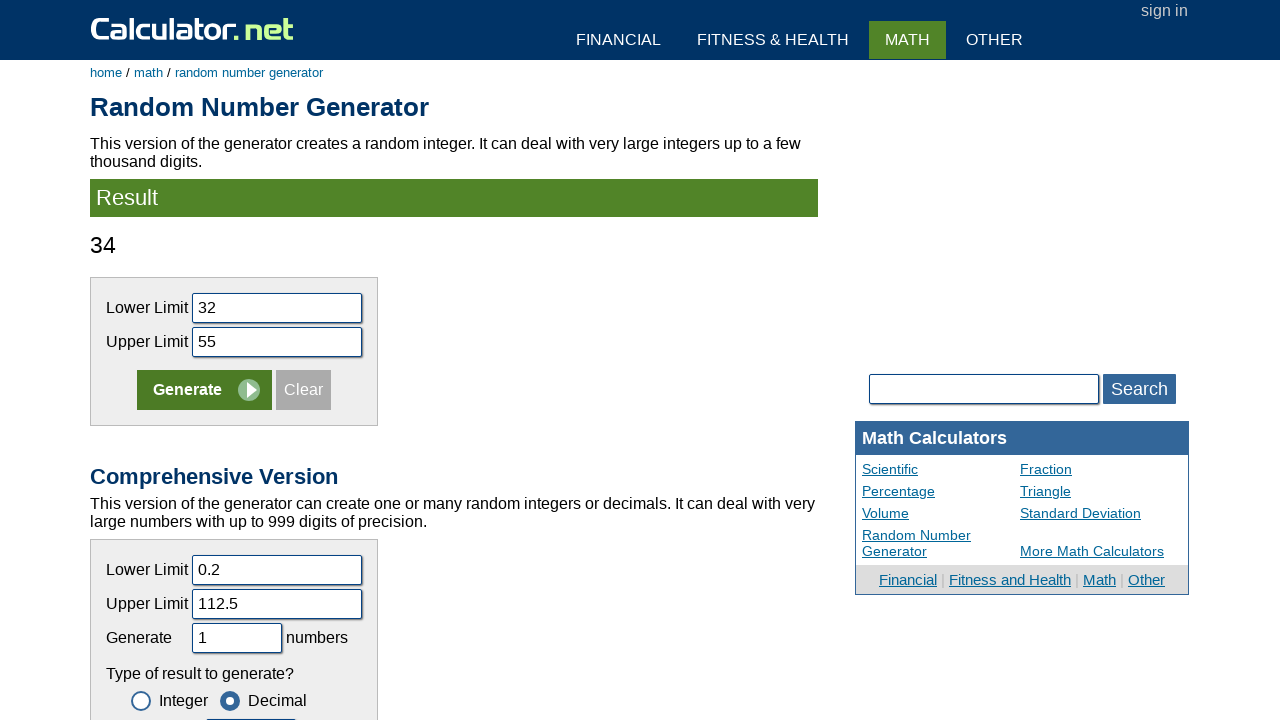